Navigates to the team page and verifies the names of the site creators

Starting URL: http://www.99-bottles-of-beer.net/

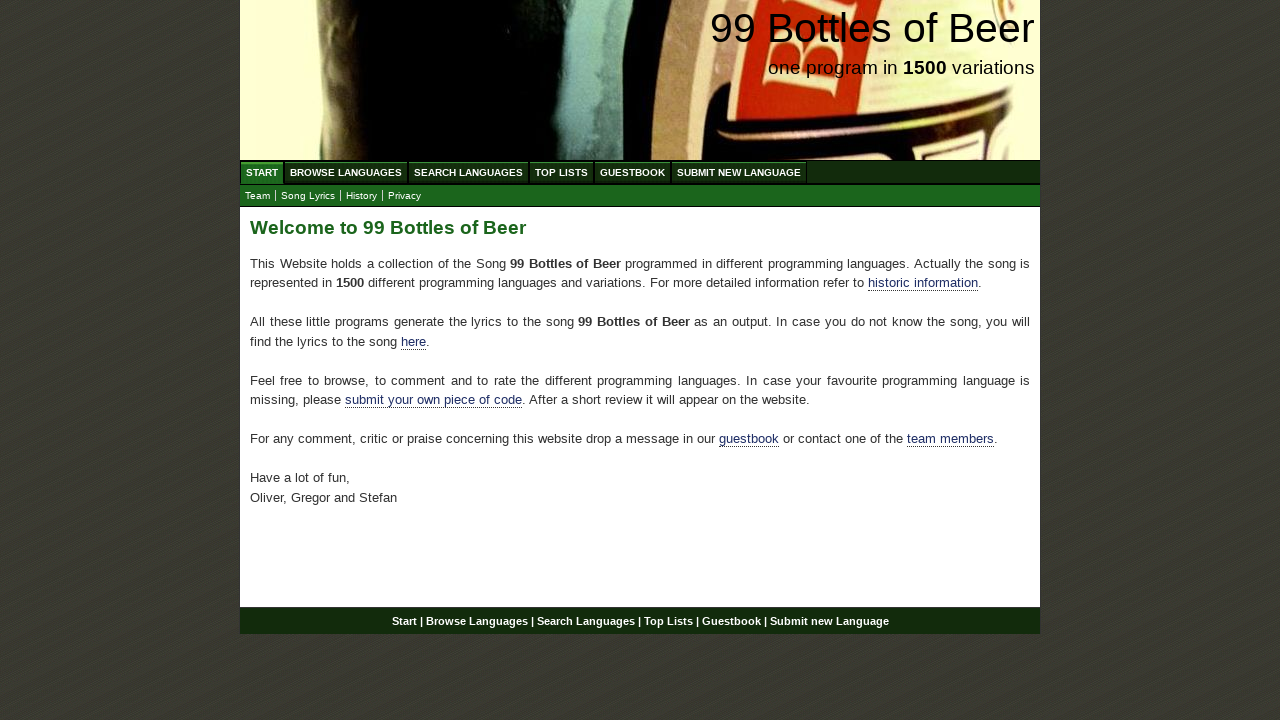

Clicked Start menu at (262, 172) on xpath=//body/div[@id='wrap']/div[@id='navigation']/ul[@id='menu']/li/a[@href='/'
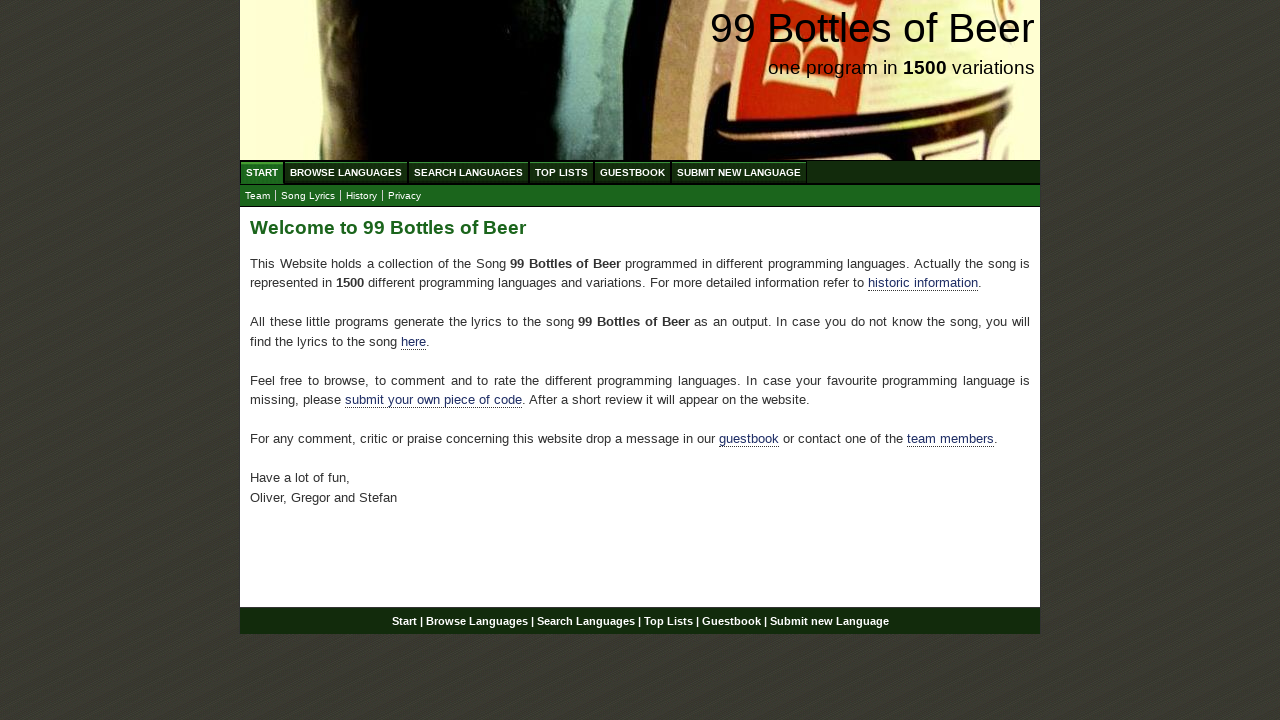

Clicked Team submenu to navigate to team page at (258, 196) on xpath=//body/div[@id='wrap']/div[@id='navigation']/ul[@id='submenu']/li/a[@href=
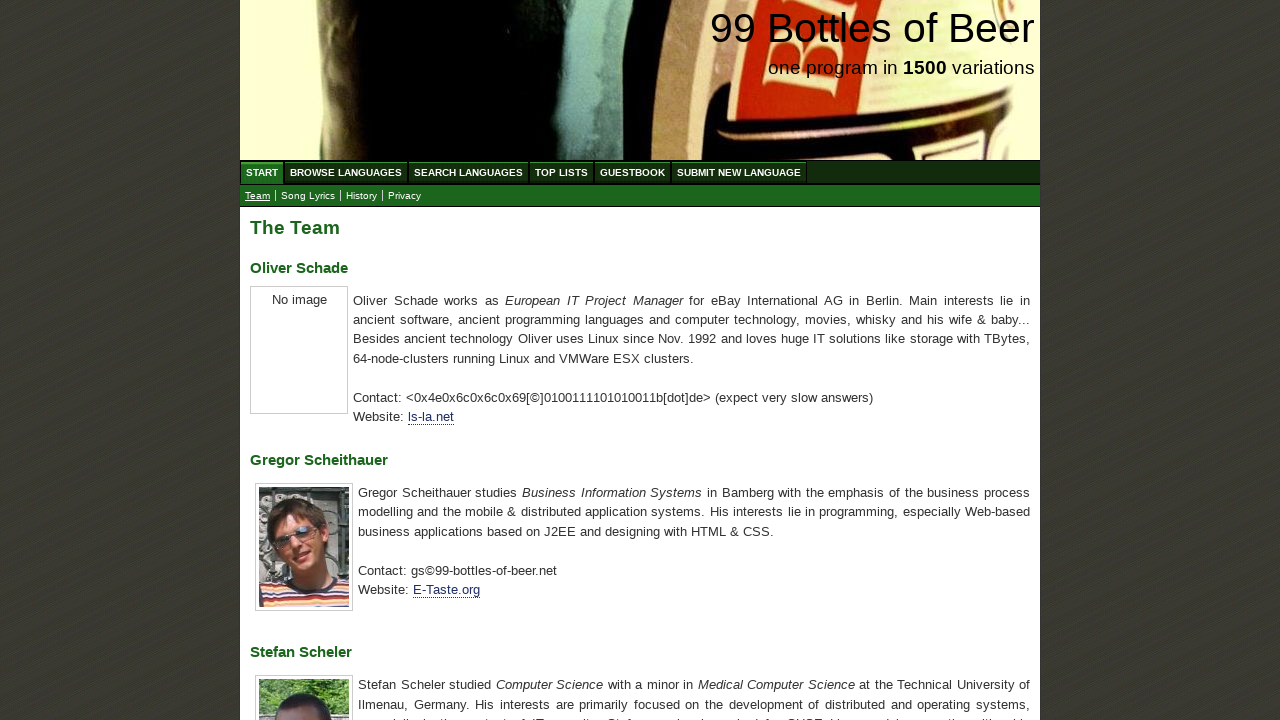

First creator name element loaded
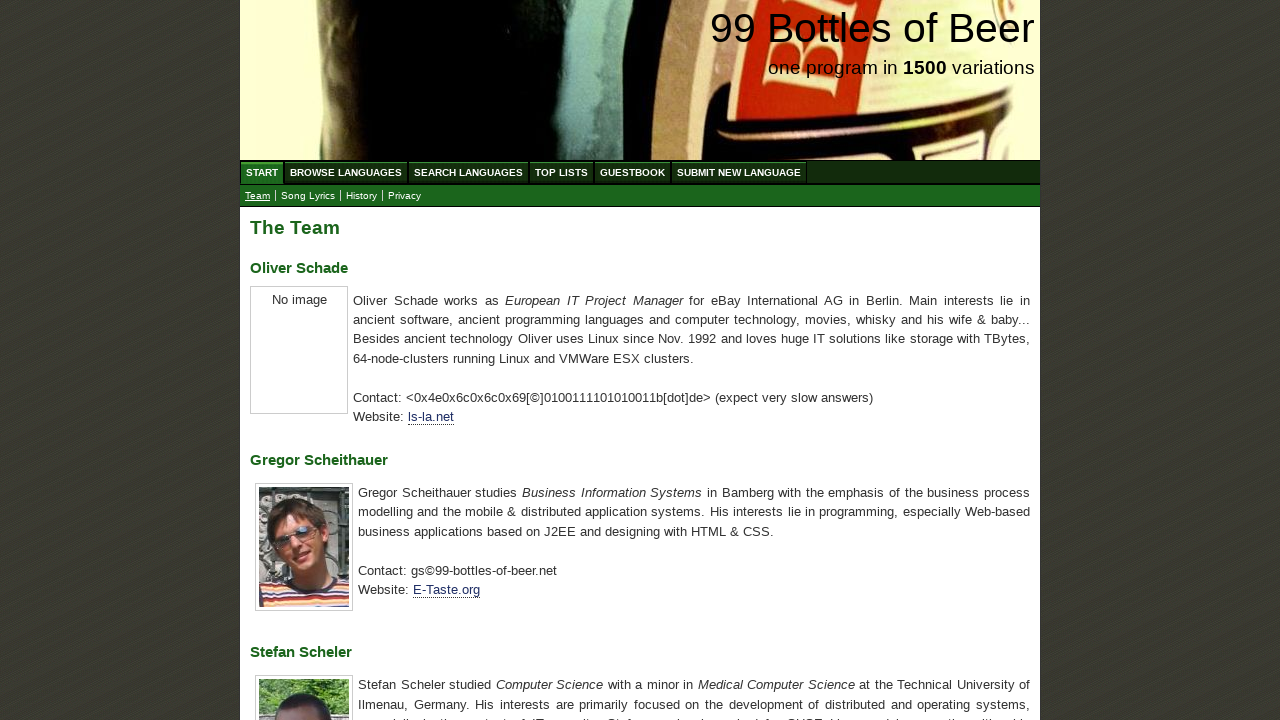

Second creator name element loaded
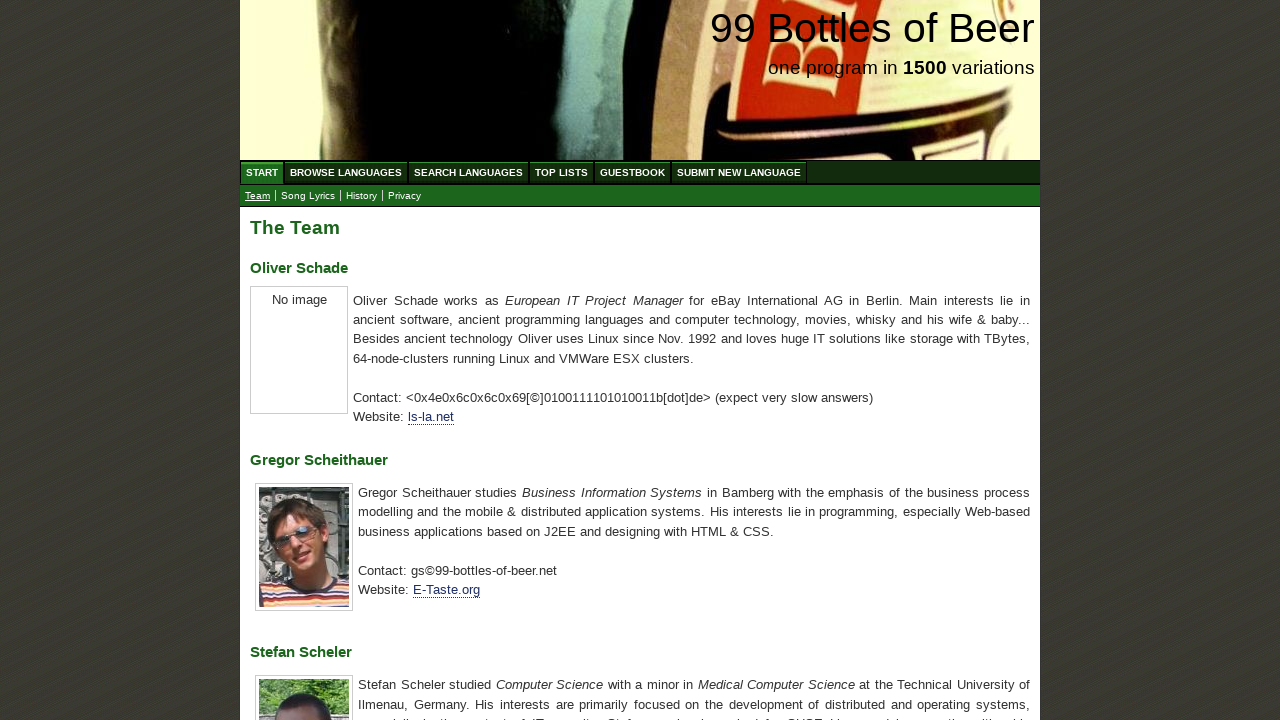

Third creator name element loaded
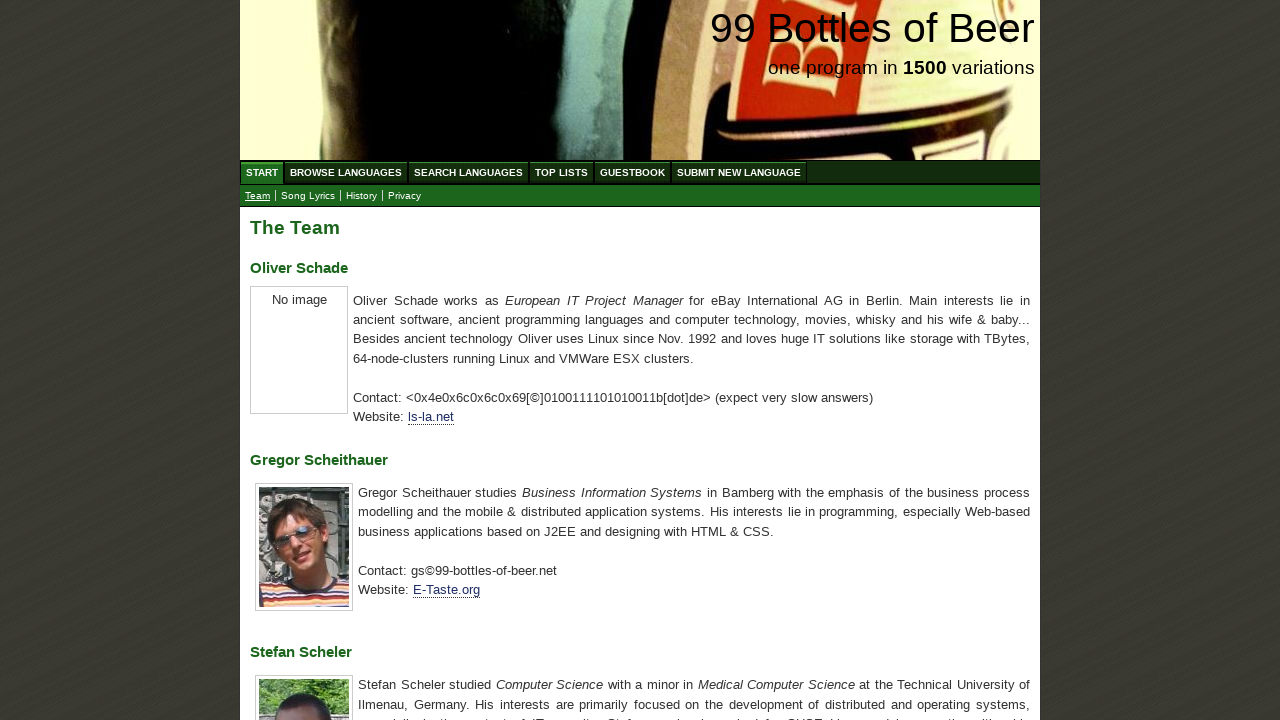

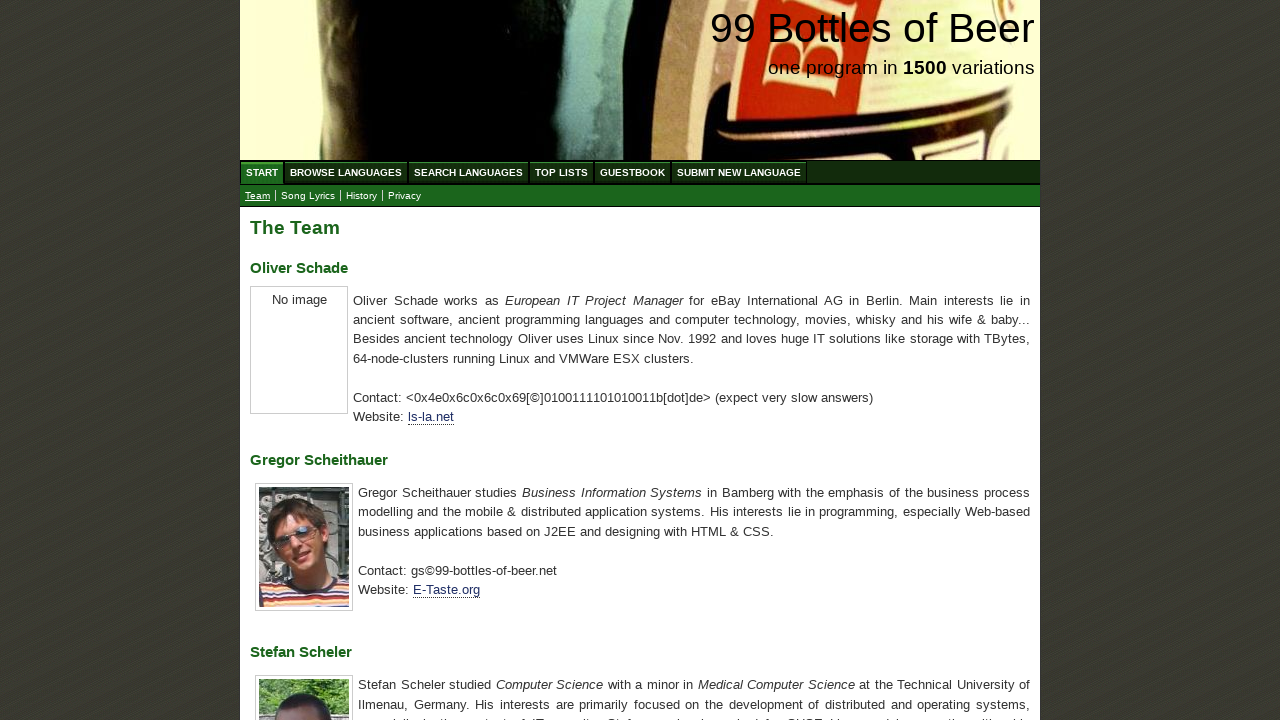